Tests right-click context menu functionality by performing a right-click action on a button element to trigger the context menu

Starting URL: https://swisnl.github.io/jQuery-contextMenu/demo.html

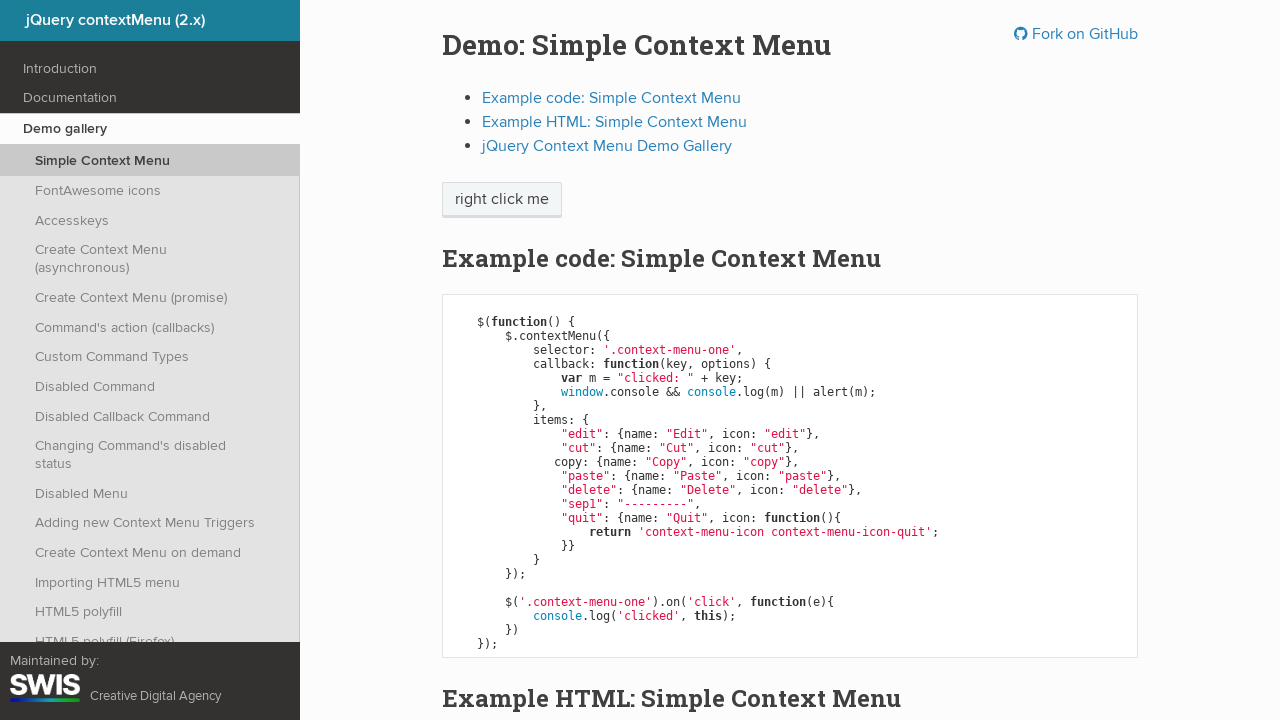

Located context menu trigger button
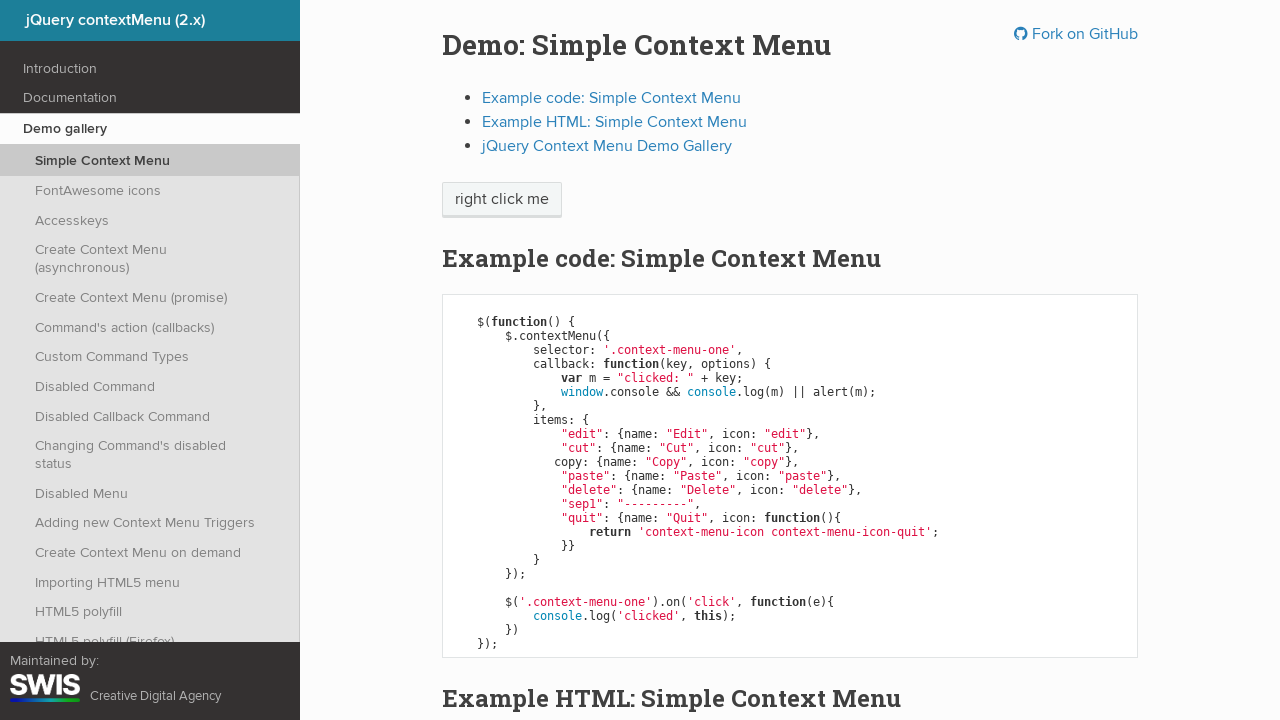

Right-clicked on button to trigger context menu at (502, 200) on .context-menu-one.btn.btn-neutral
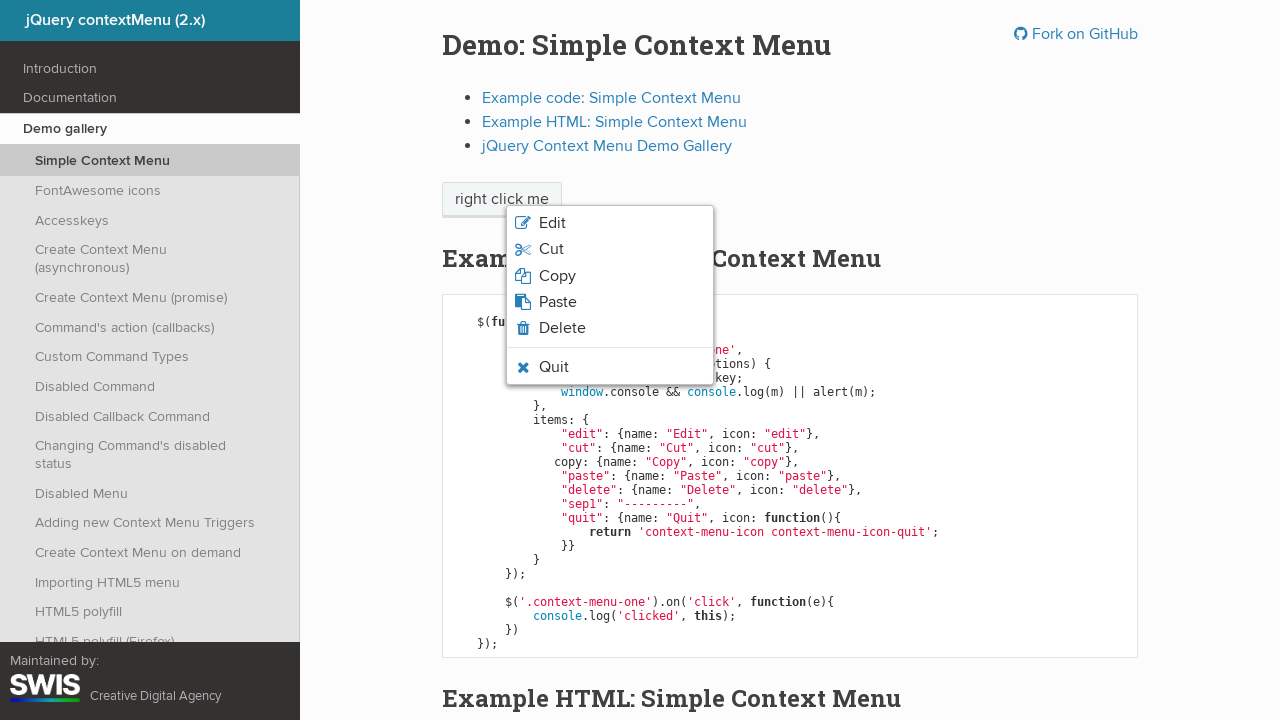

Context menu appeared on page
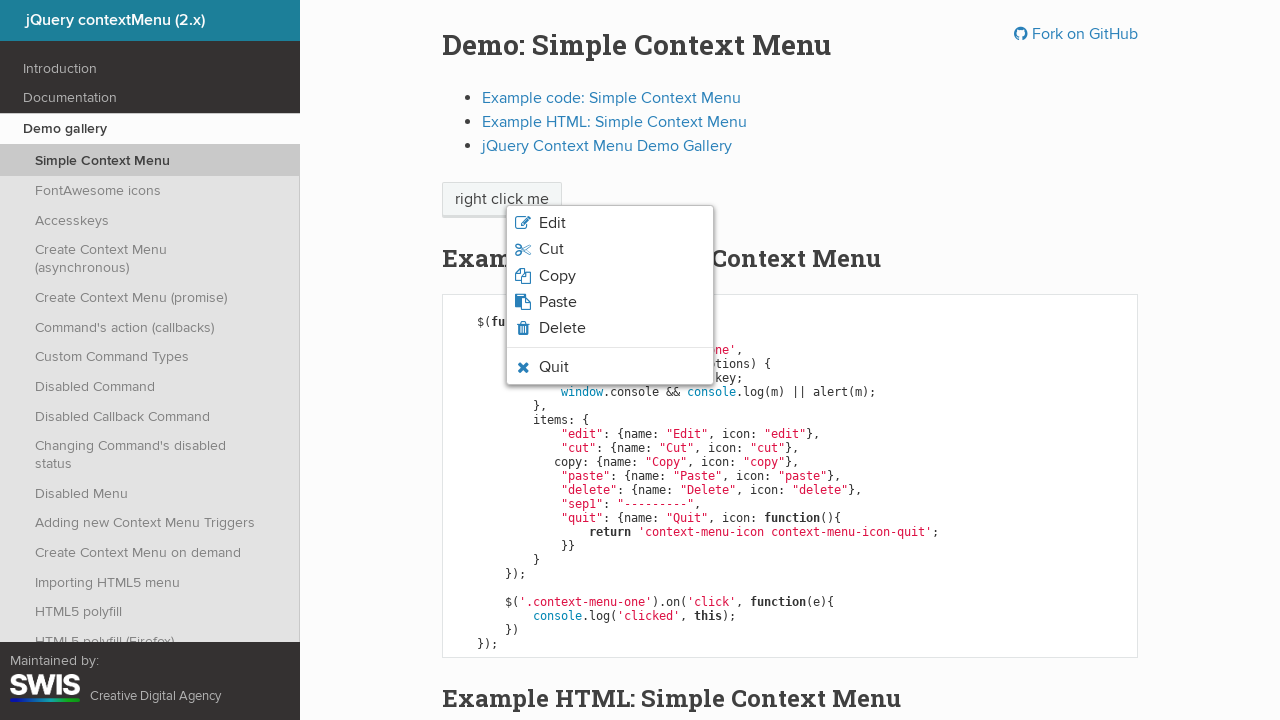

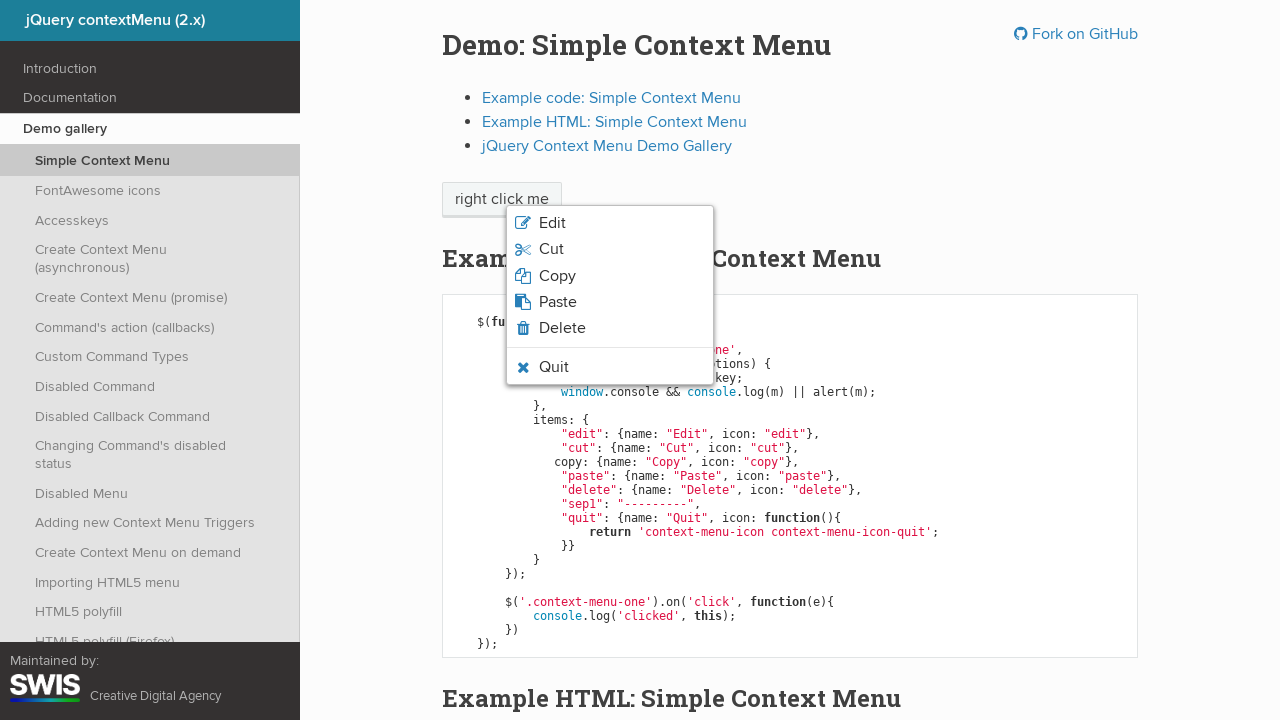